Tests dynamic content loading with element-specific wait after clicking start button

Starting URL: https://the-internet.herokuapp.com/dynamic_loading/1

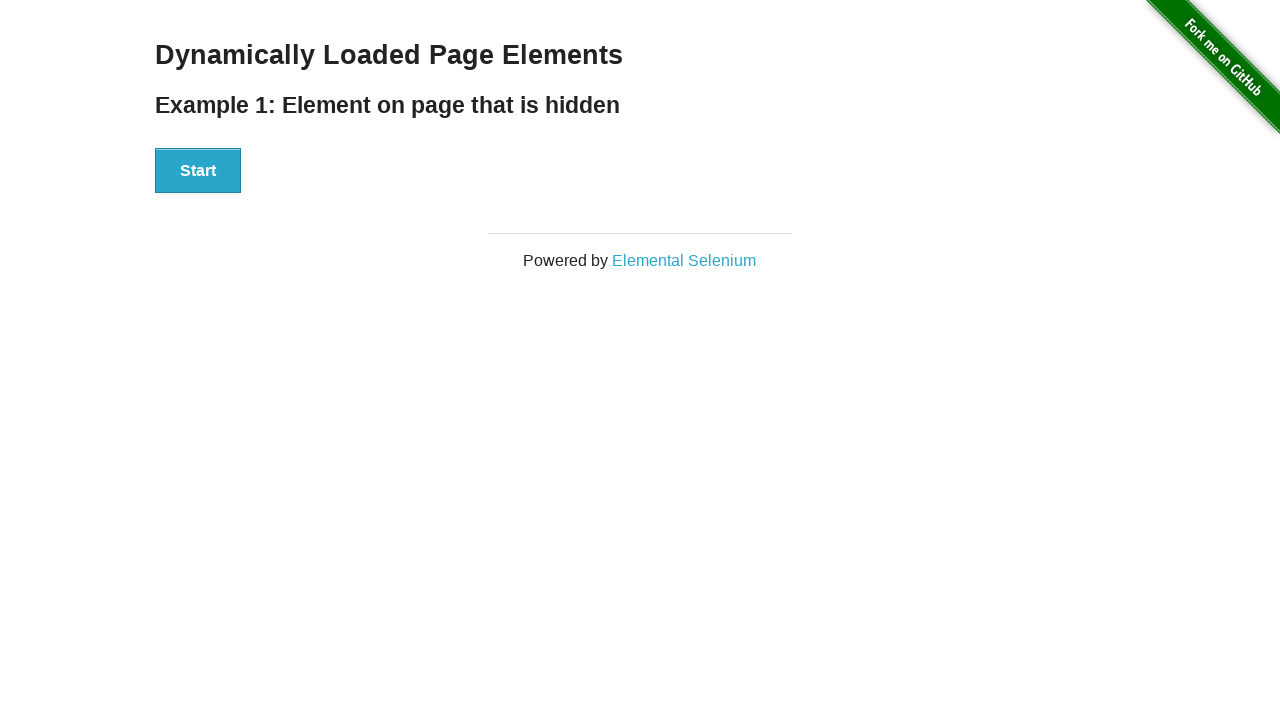

Located the finish element (h4) that will appear after dynamic loading
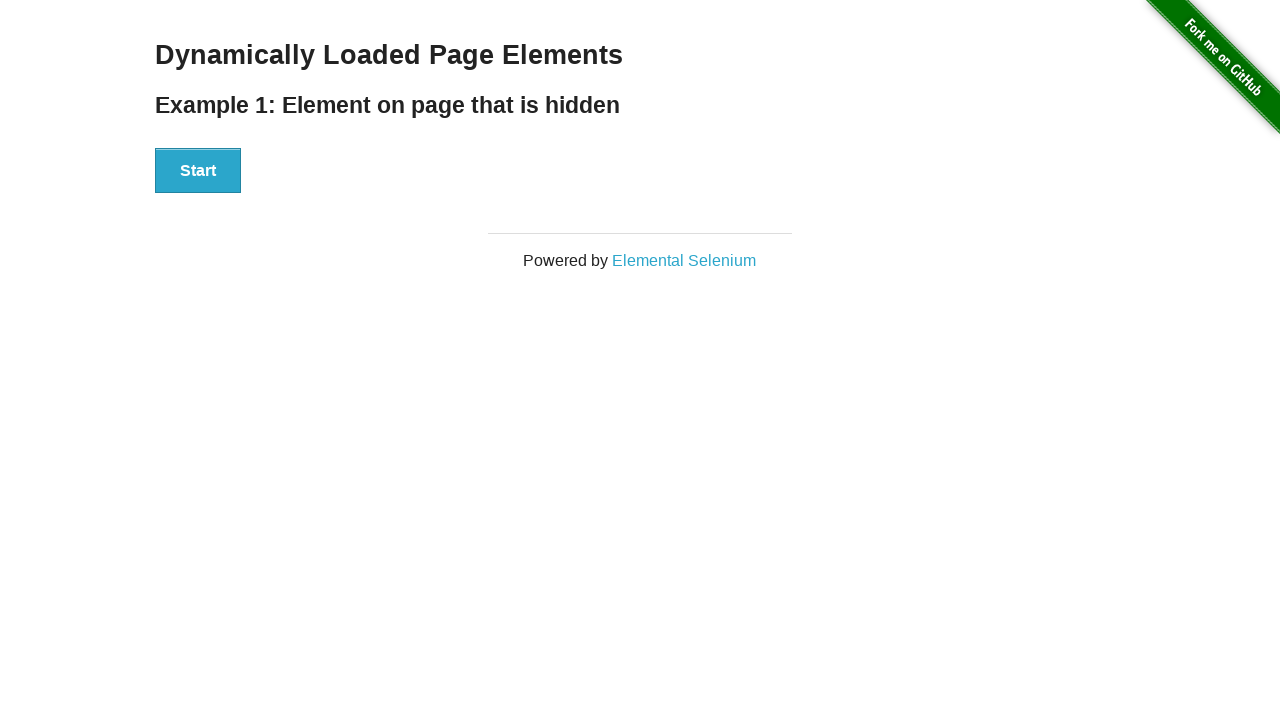

Clicked start button to trigger dynamic content loading at (198, 171) on #start button
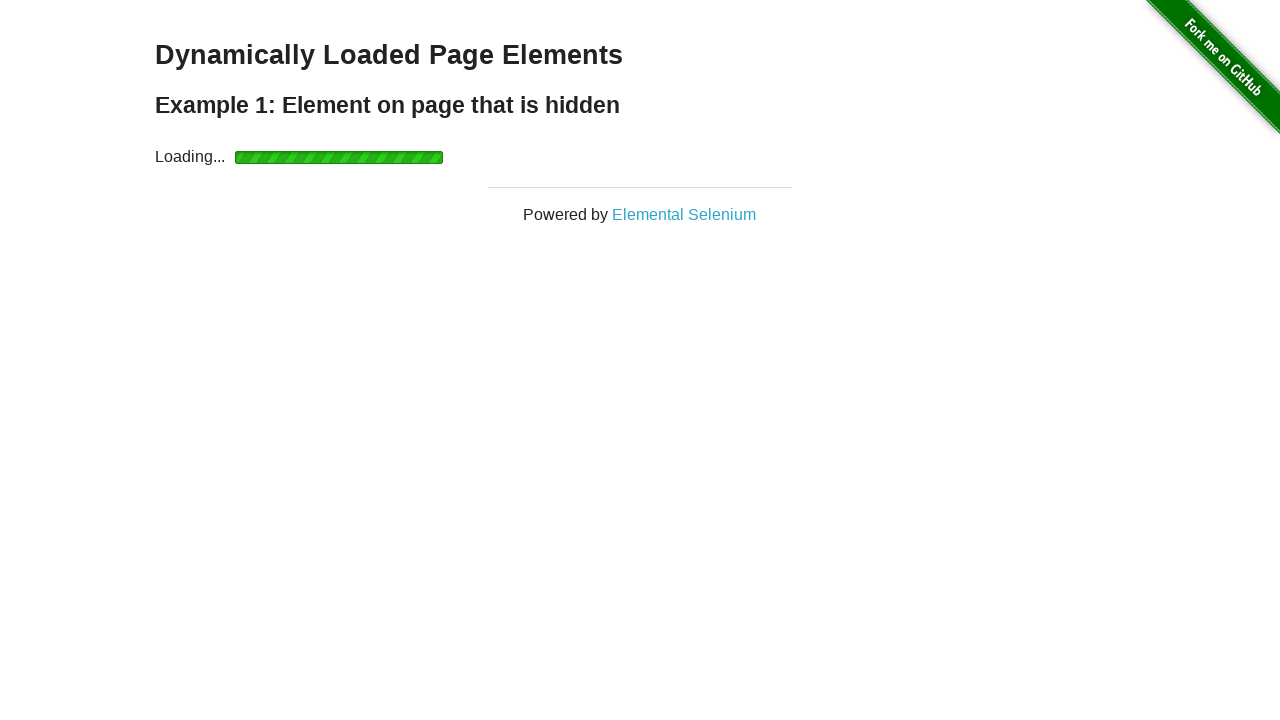

Waited for finish element to become visible (element-specific wait completed)
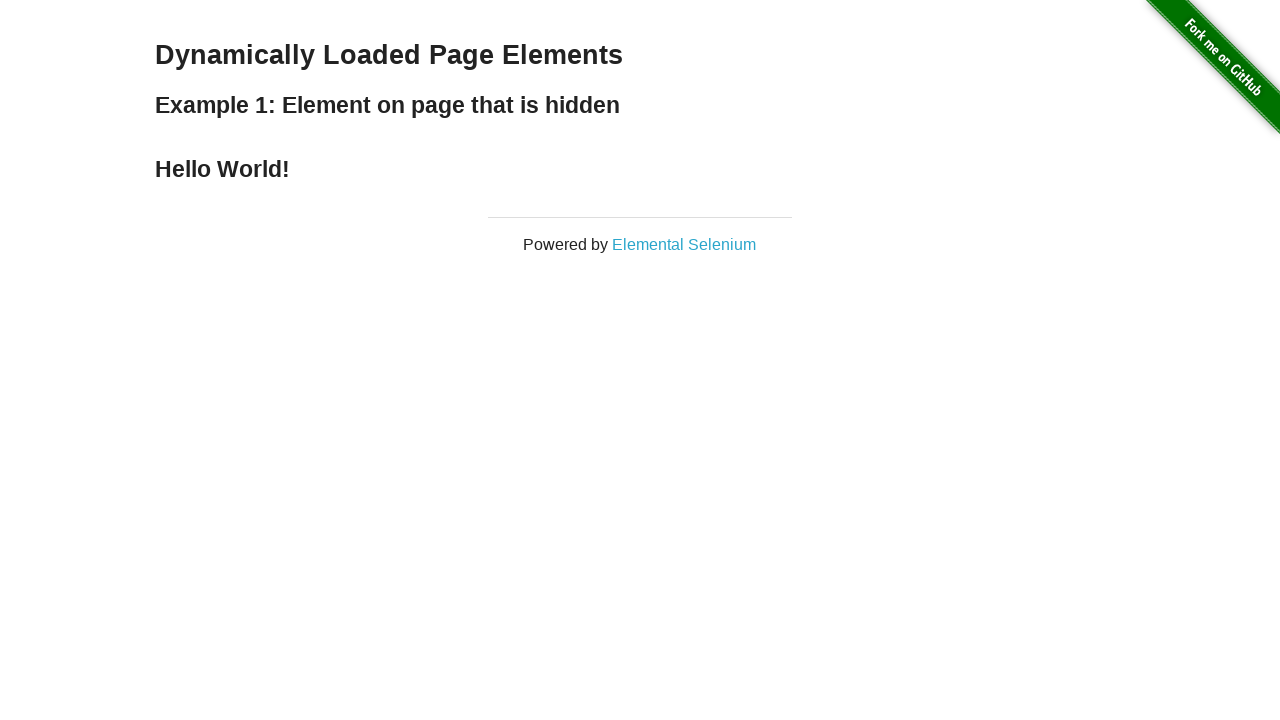

Asserted that finish element is visible
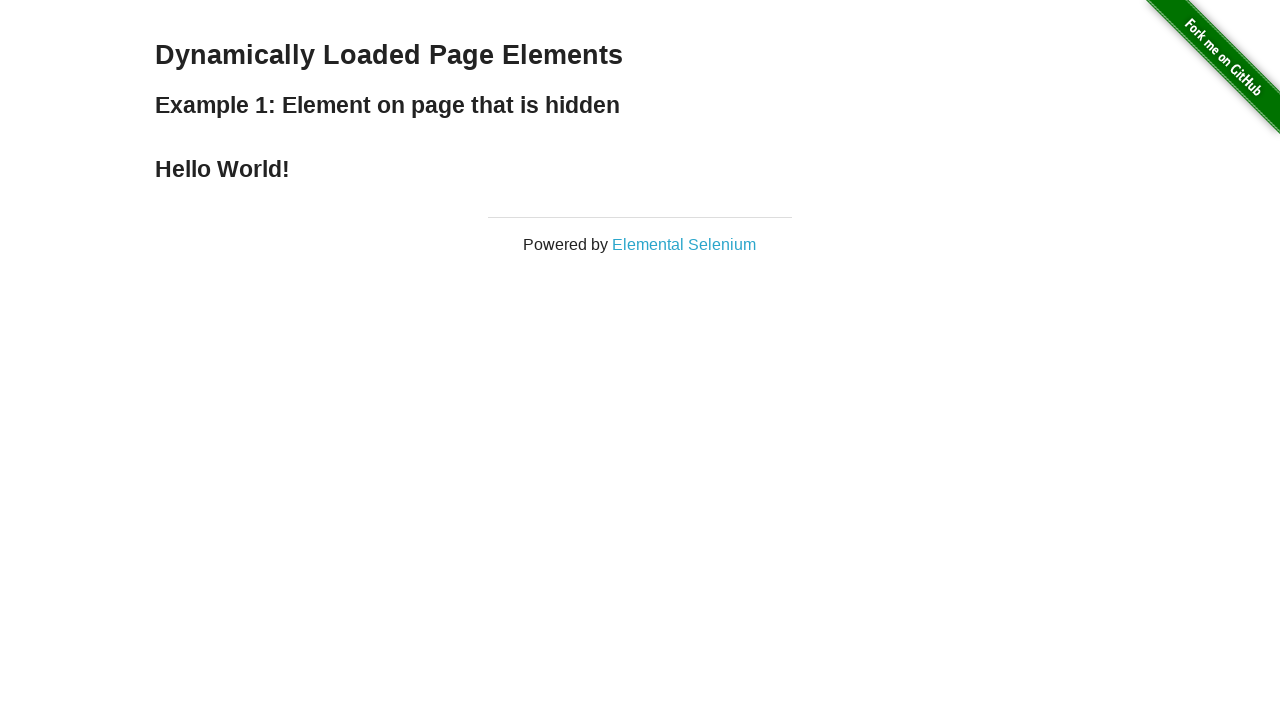

Retrieved and printed finish element text content
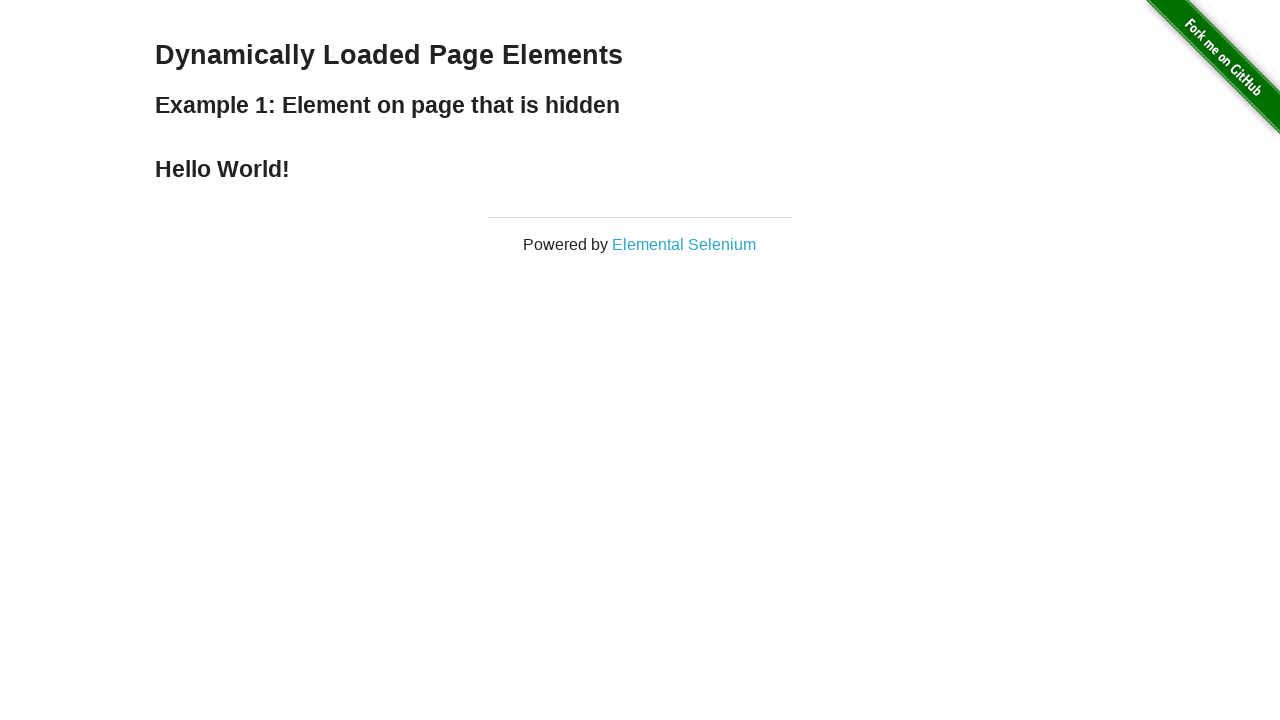

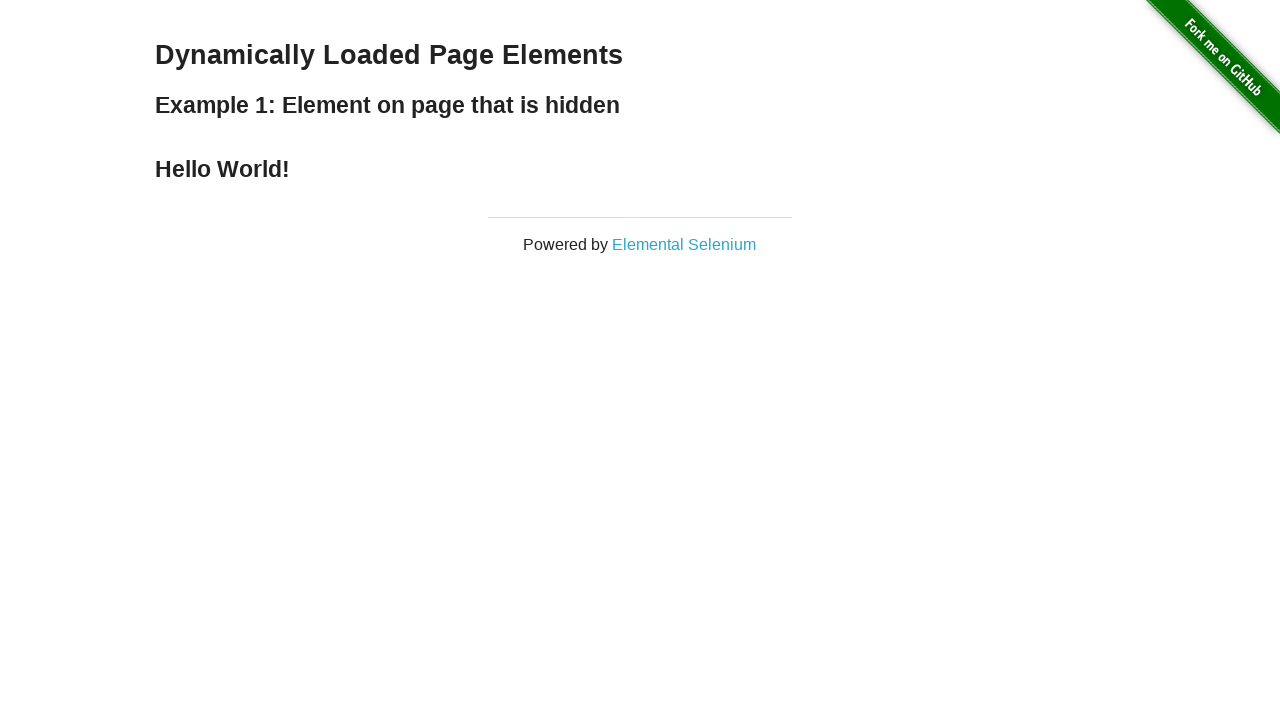